Tests multiple window/tab handling by clicking a button that opens a new tab, then iterating through all open windows, checking their titles, and closing the window with a specific title.

Starting URL: http://demo.automationtesting.in/Windows.html

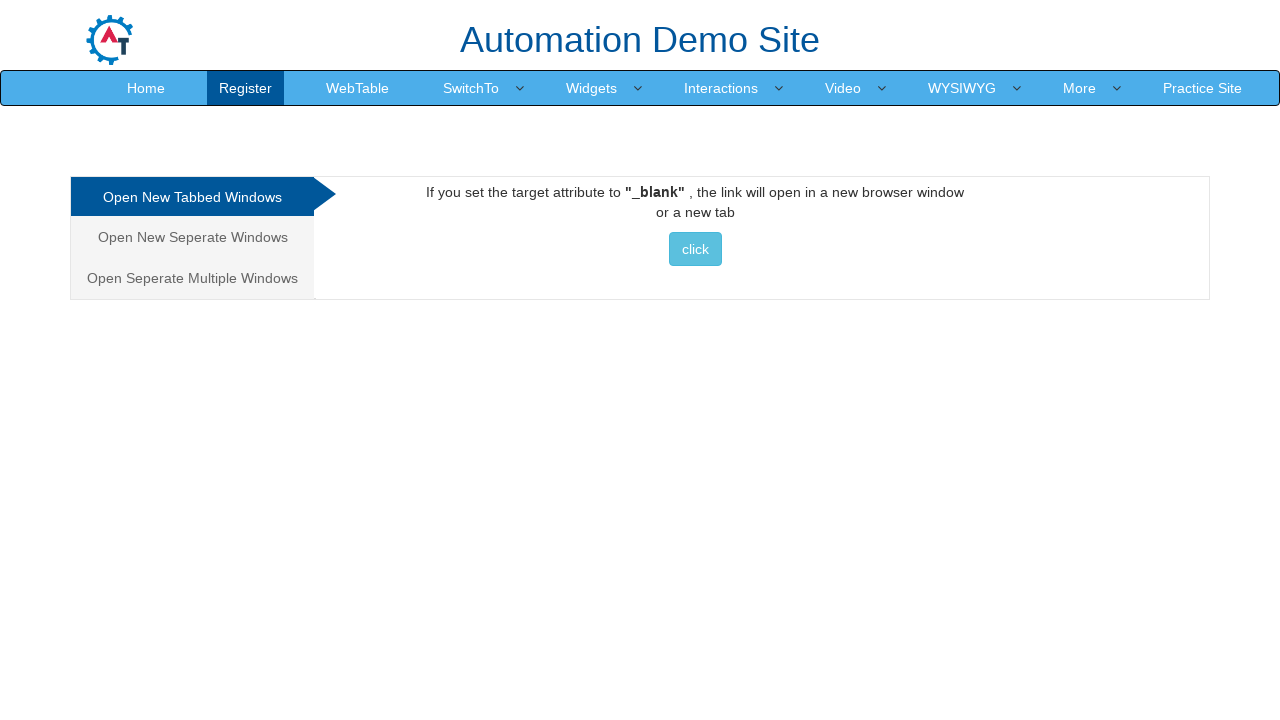

Clicked Tabbed button to open new tab at (695, 249) on xpath=//*[@id='Tabbed']/a/button
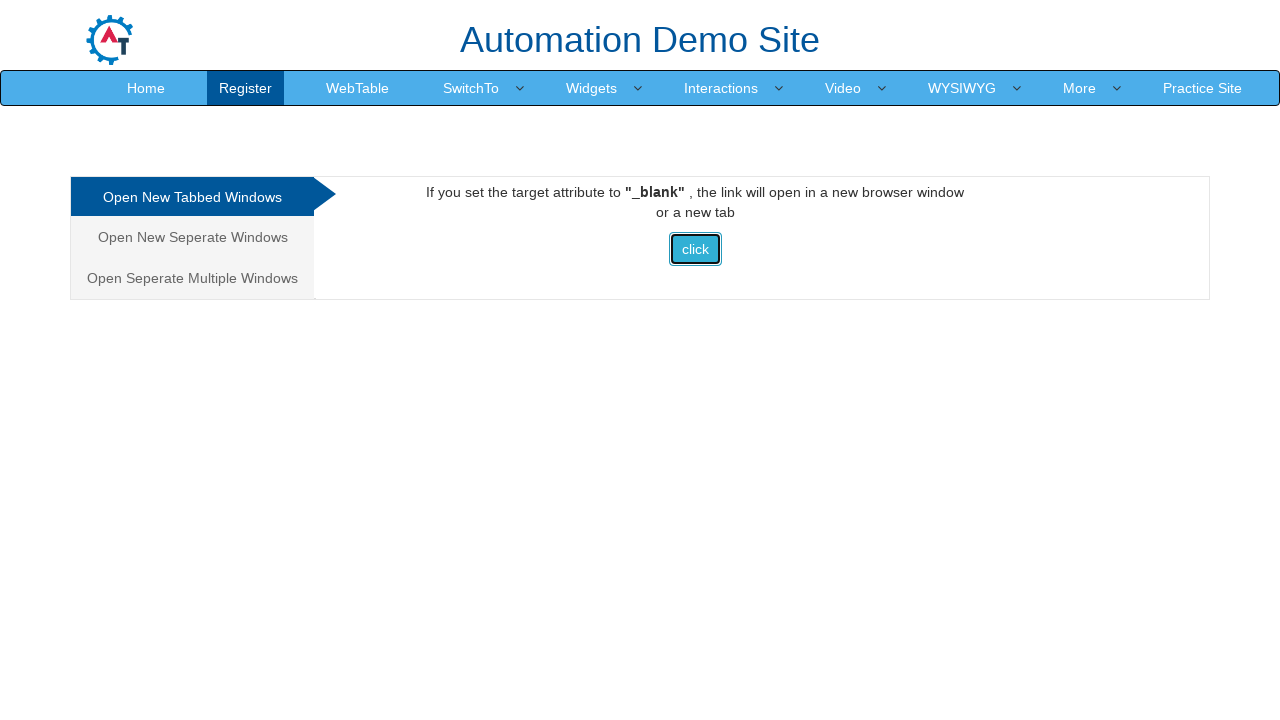

Captured new page object from context
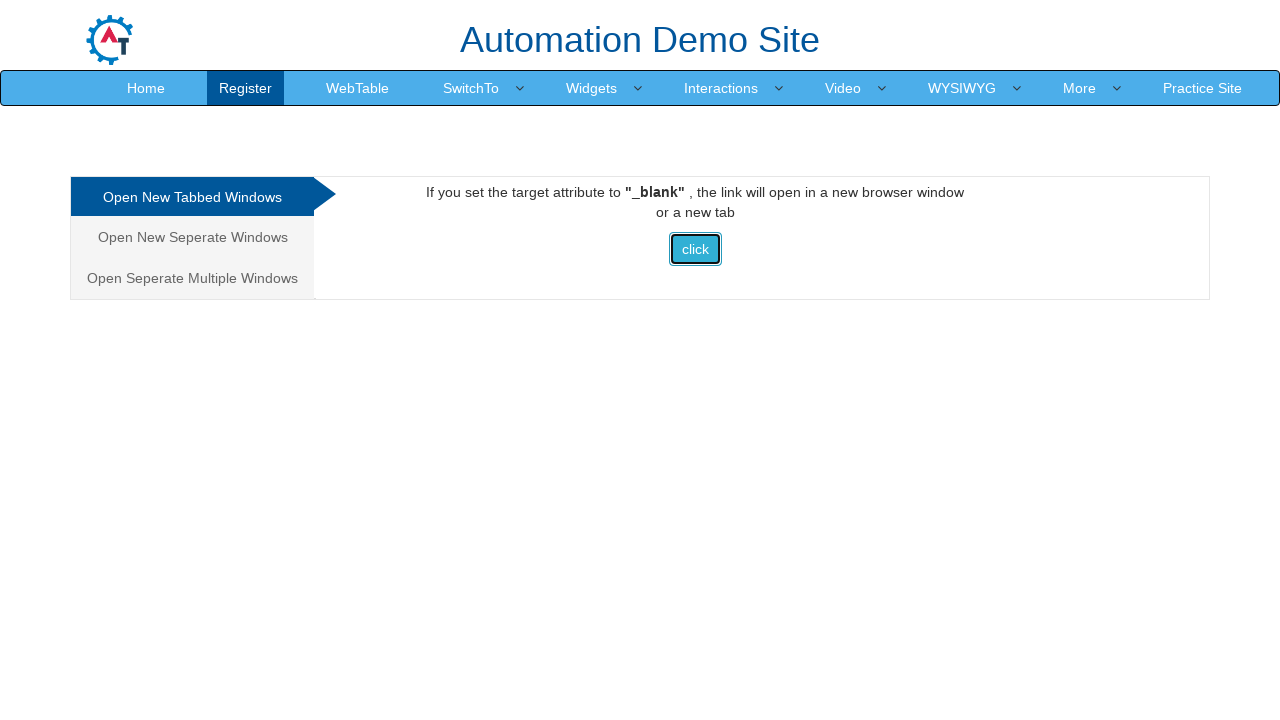

New page loaded successfully
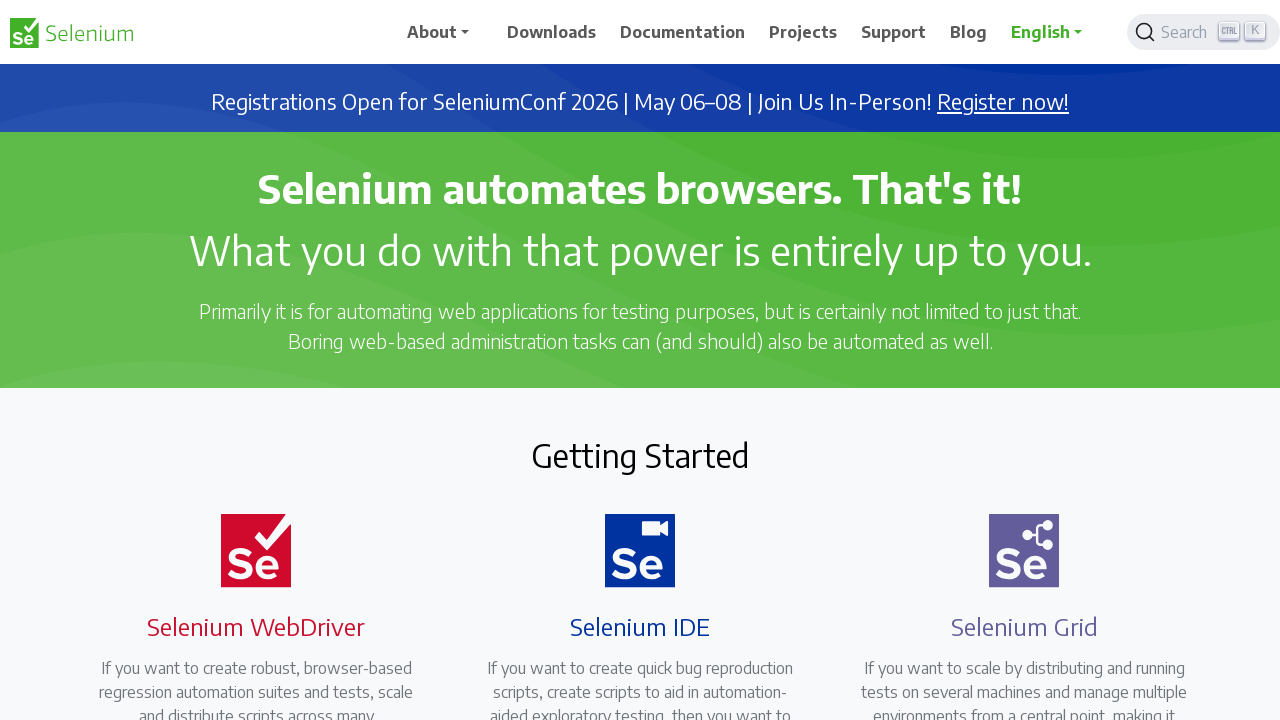

Retrieved all pages from context
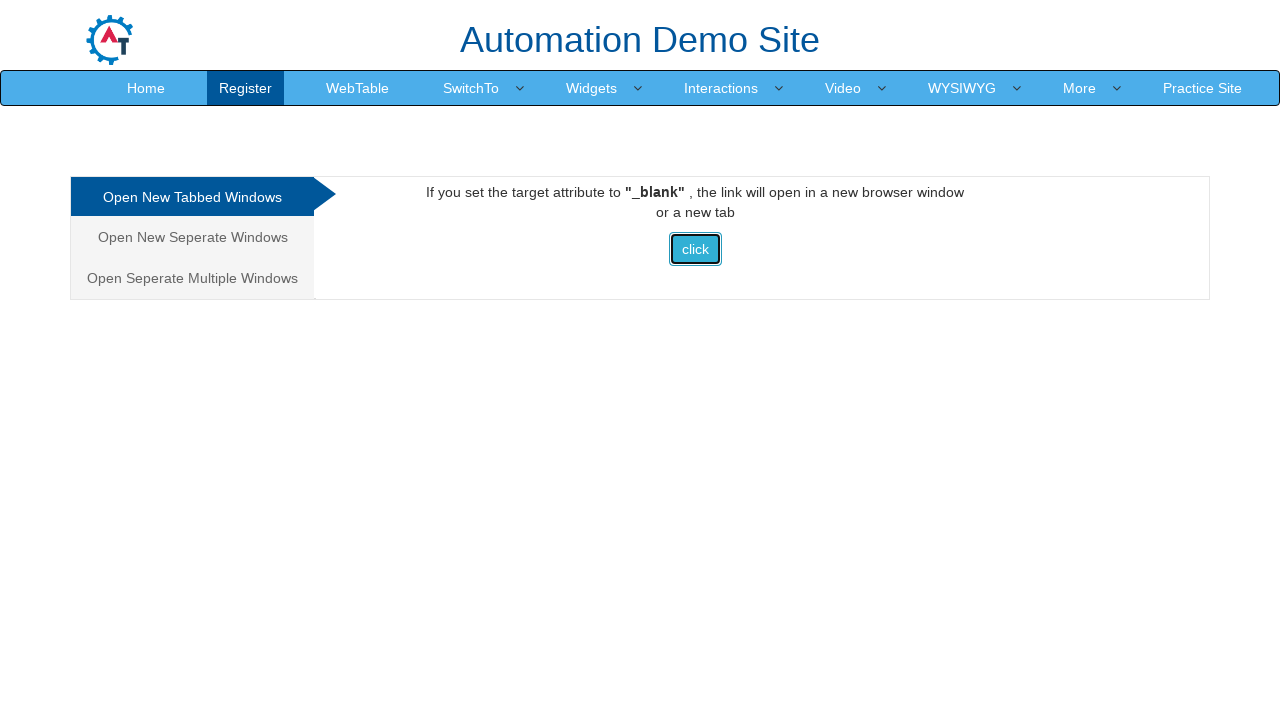

Checked page title: Frames & windows
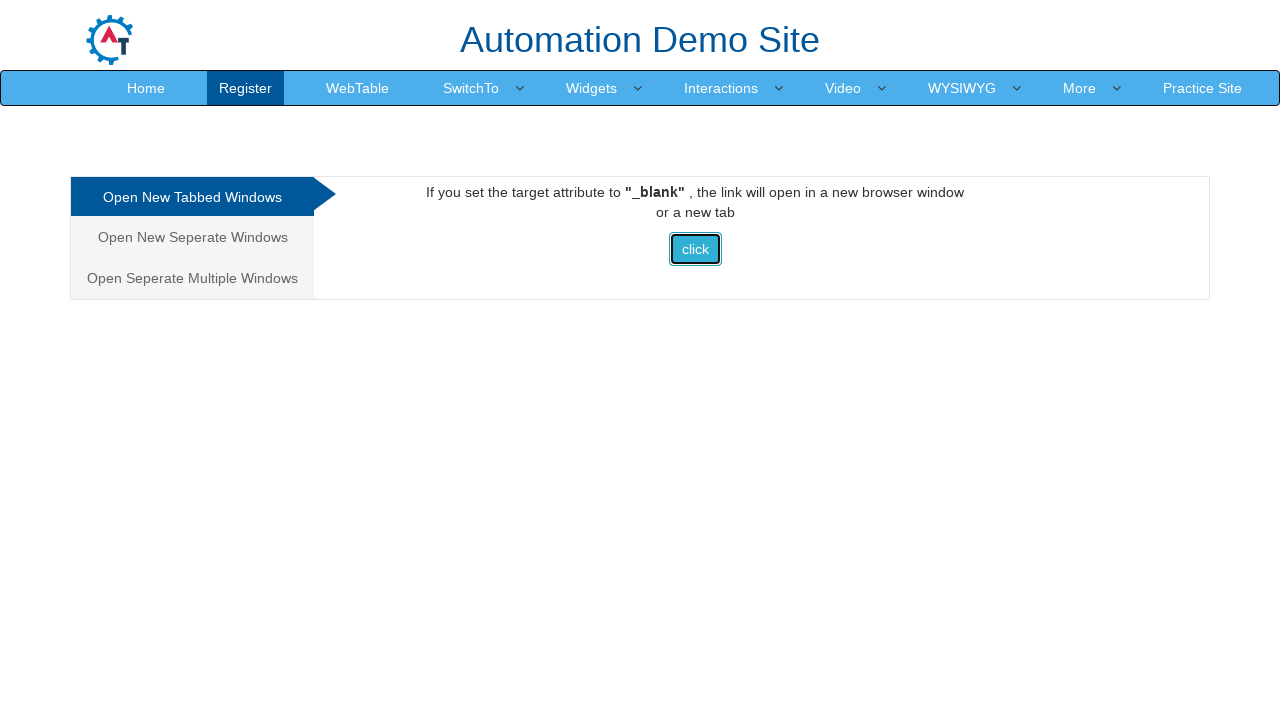

Checked page title: Selenium
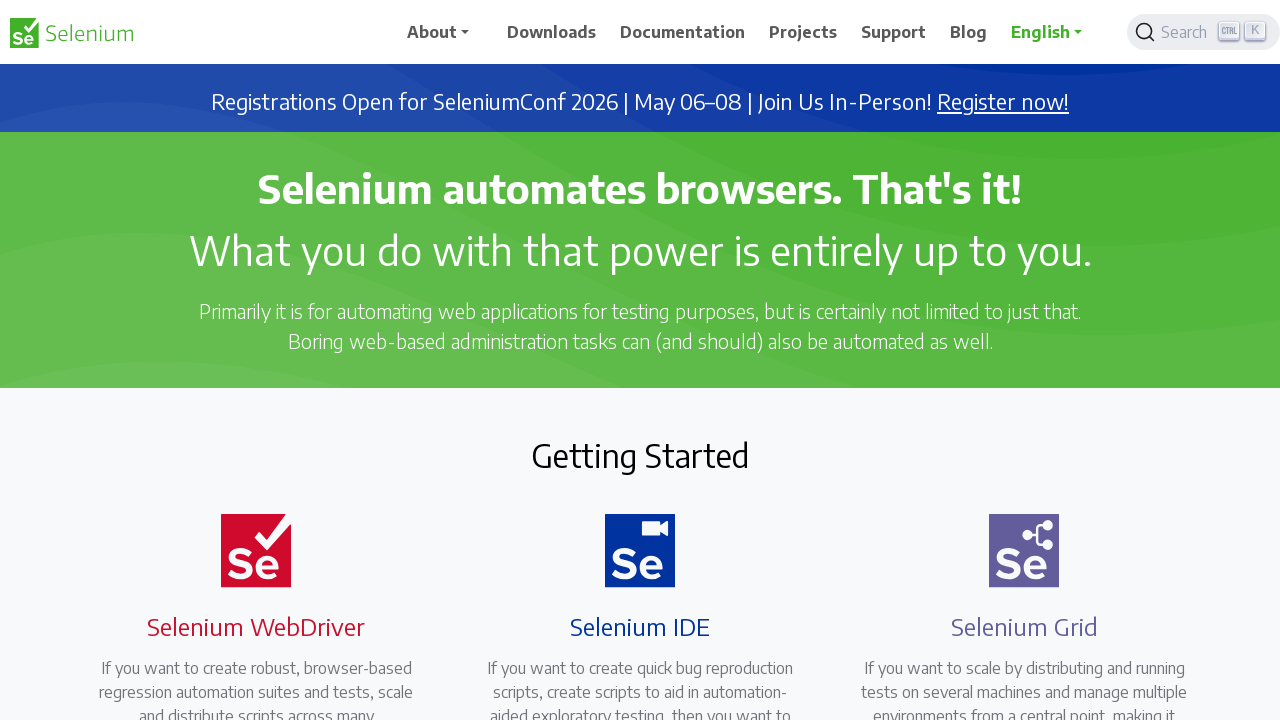

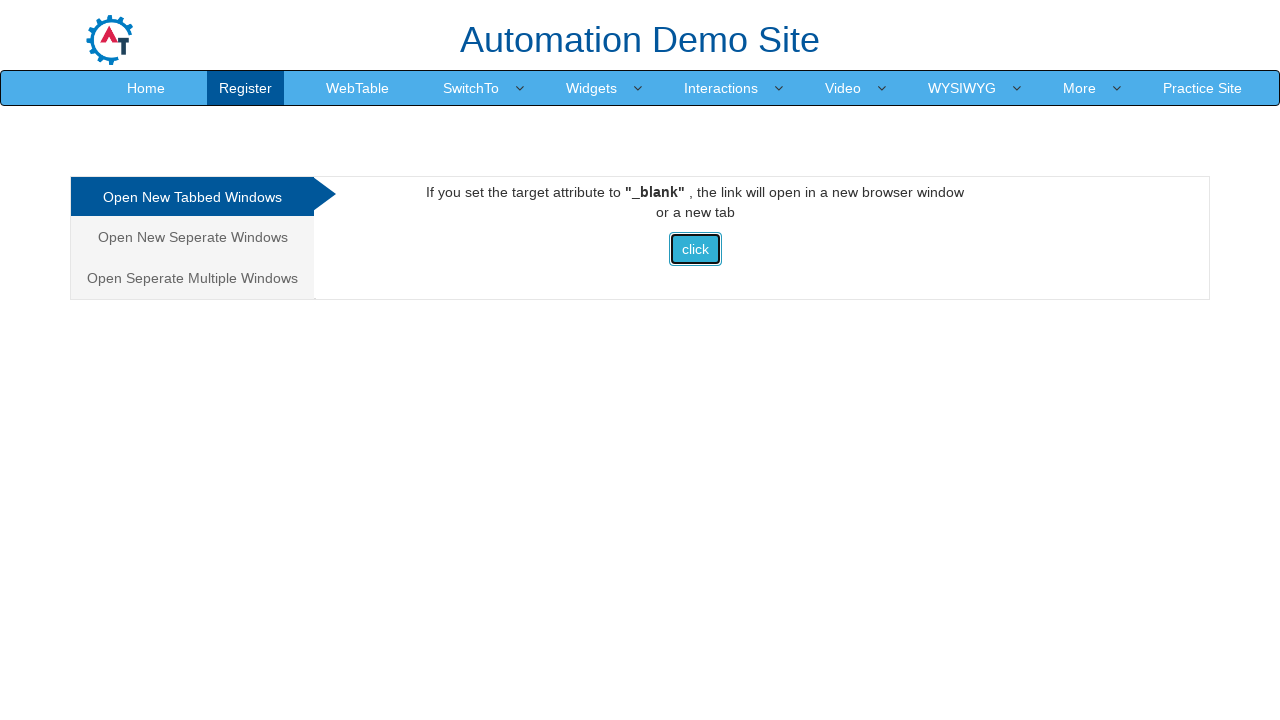